Tests navigation to the knowledge/information category page

Starting URL: https://thaiortho.org/

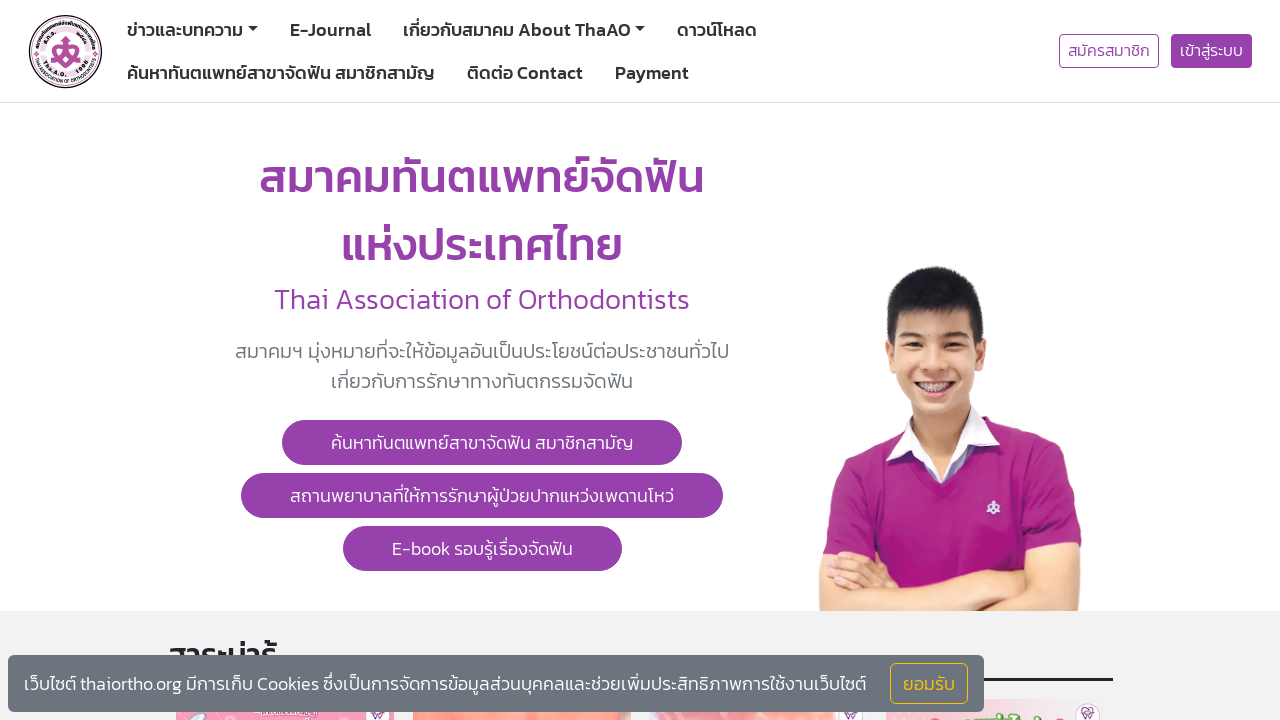

Clicked on the knowledge/information category link (สาระน่ารู้) at (640, 360) on text=สาระน่ารู้
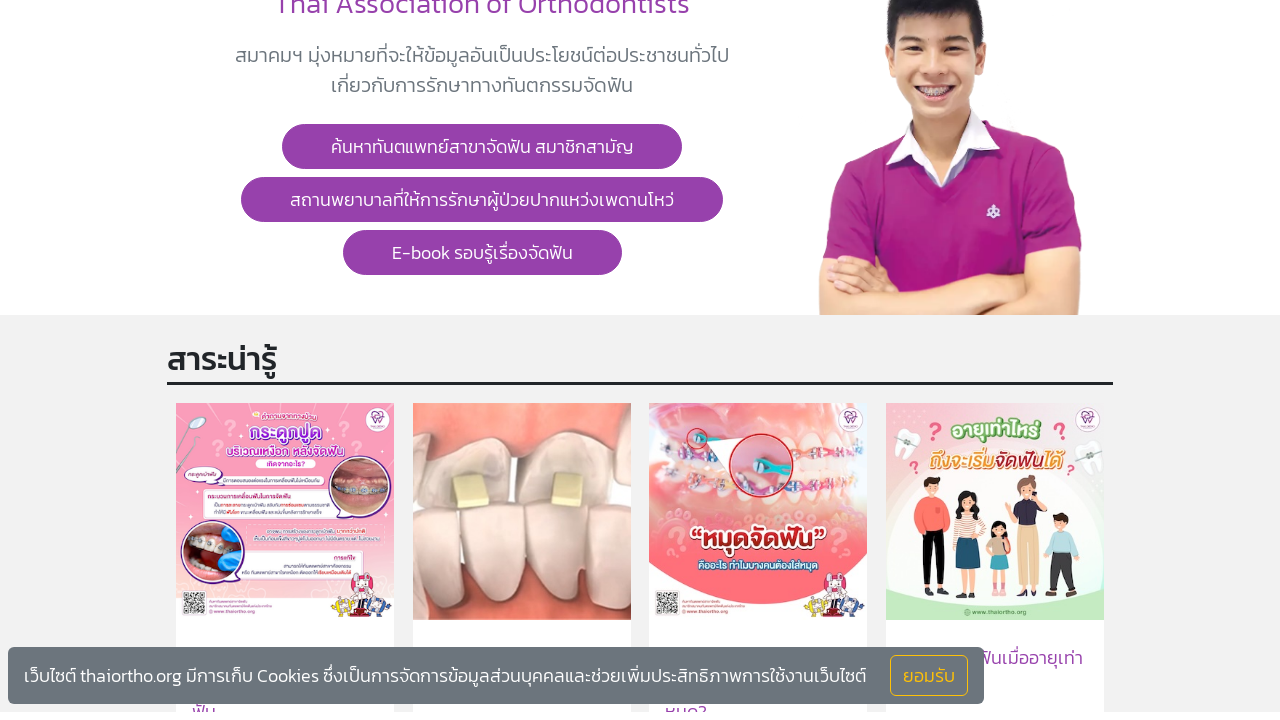

Waited for category page to load completely
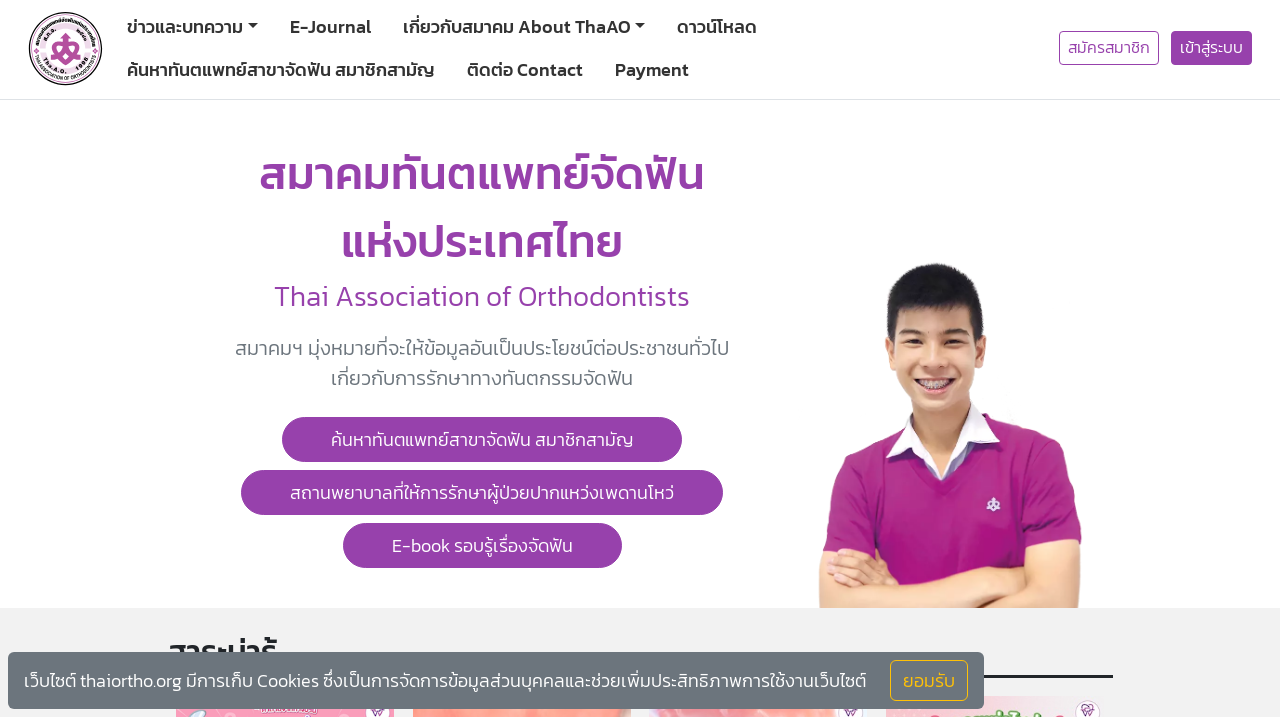

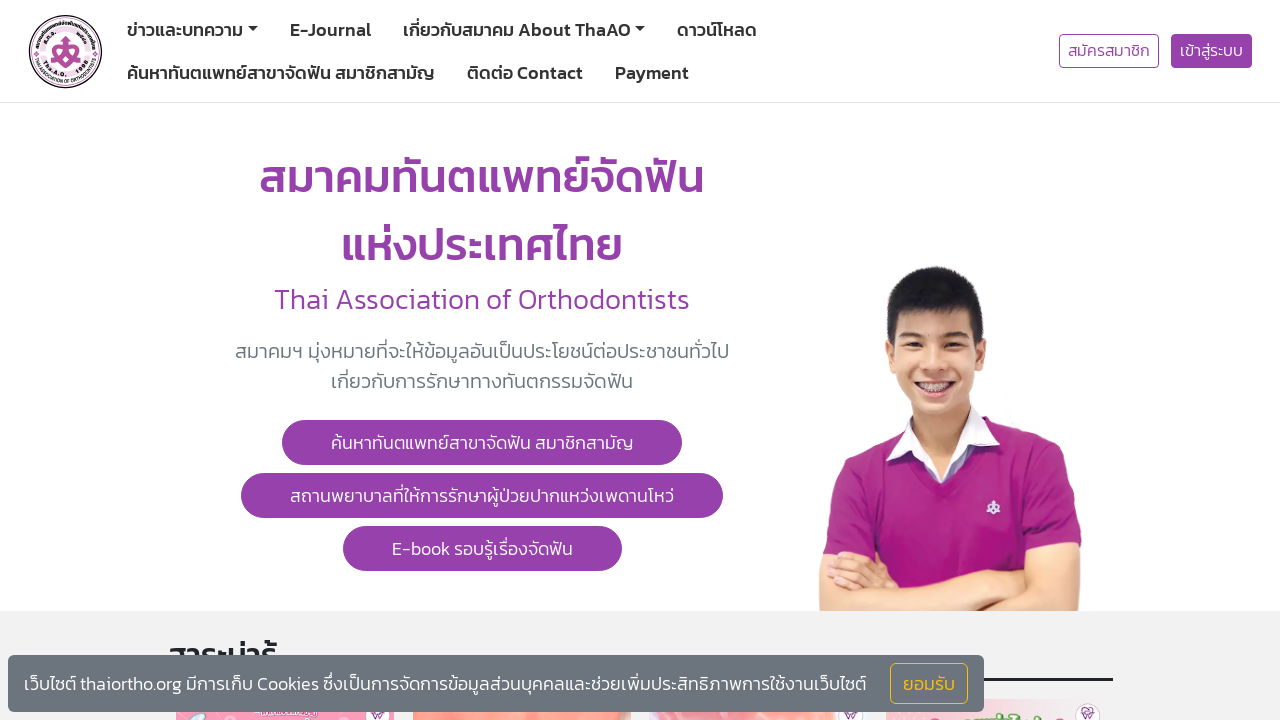